Performs a drag and drop action from the draggable box to the droppable target area

Starting URL: https://crossbrowsertesting.github.io/drag-and-drop

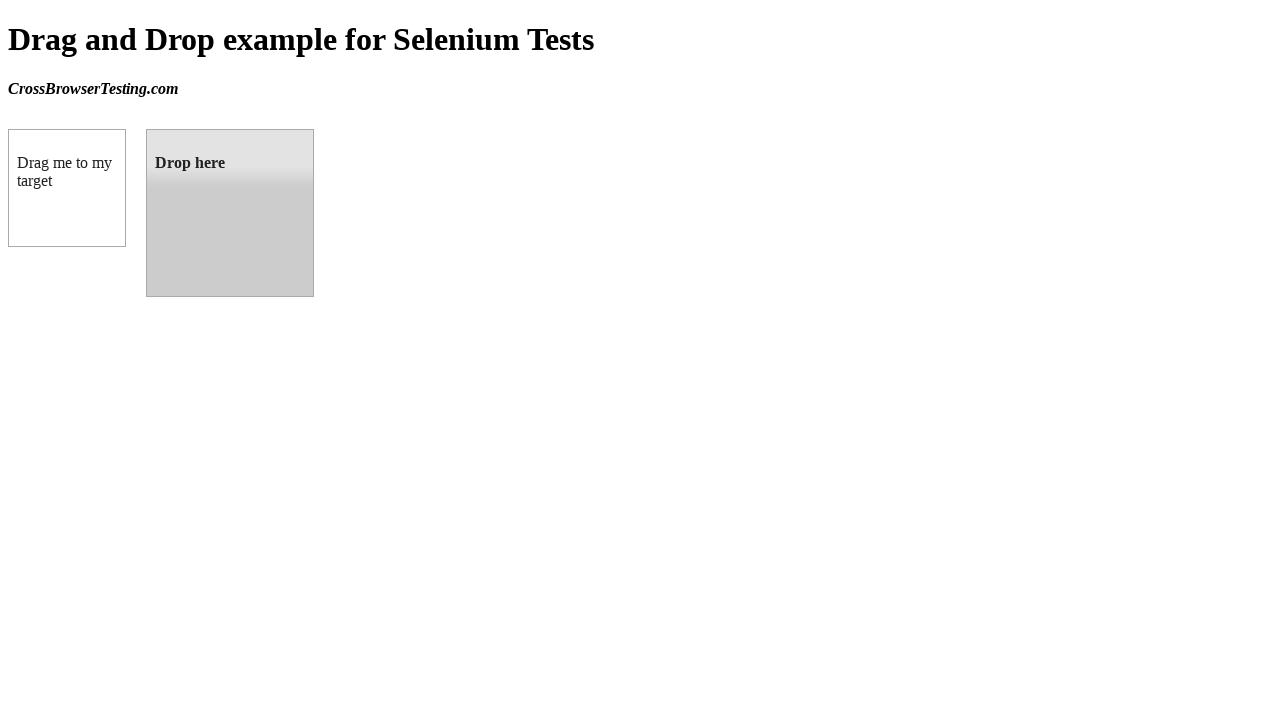

Navigated to drag and drop test page
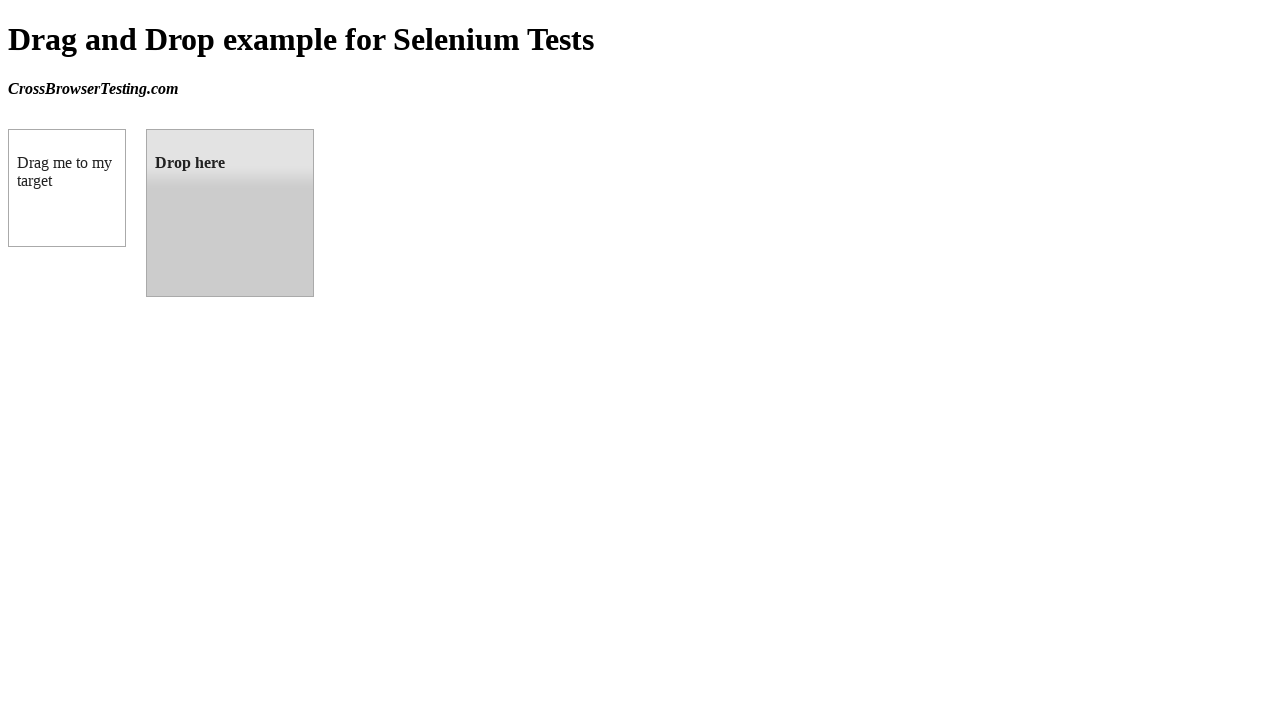

Located draggable source element
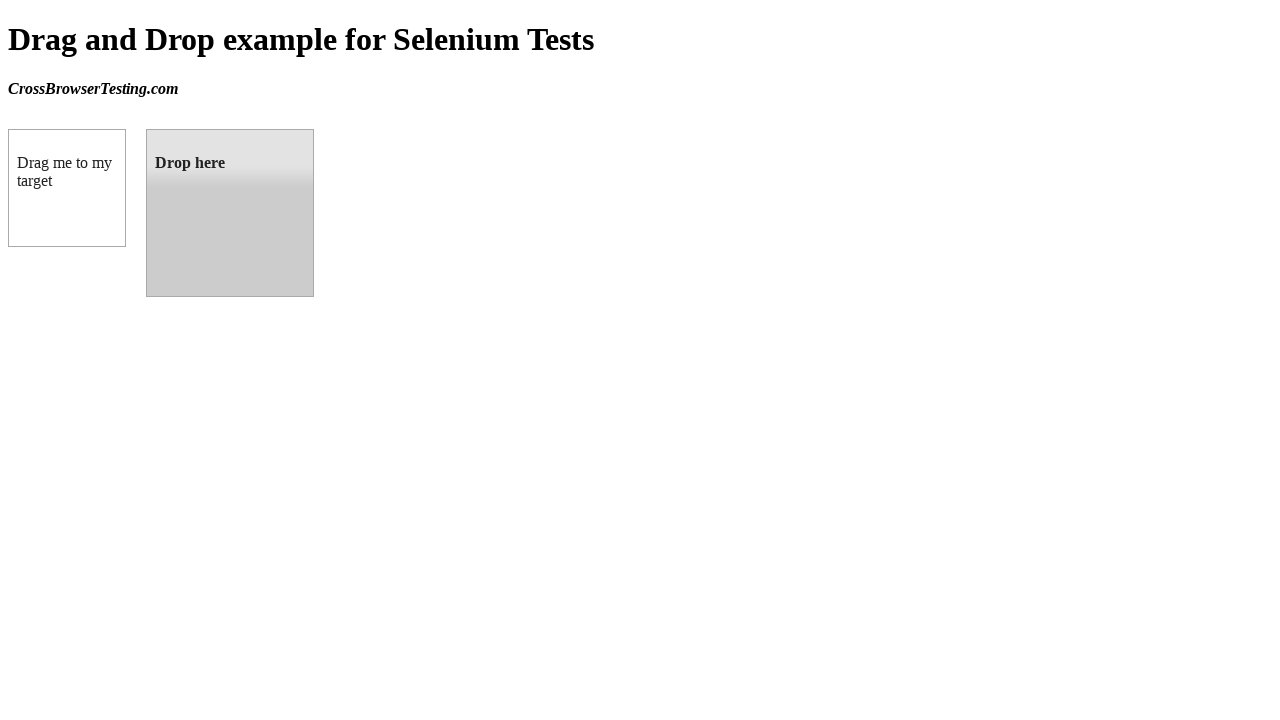

Located droppable target element
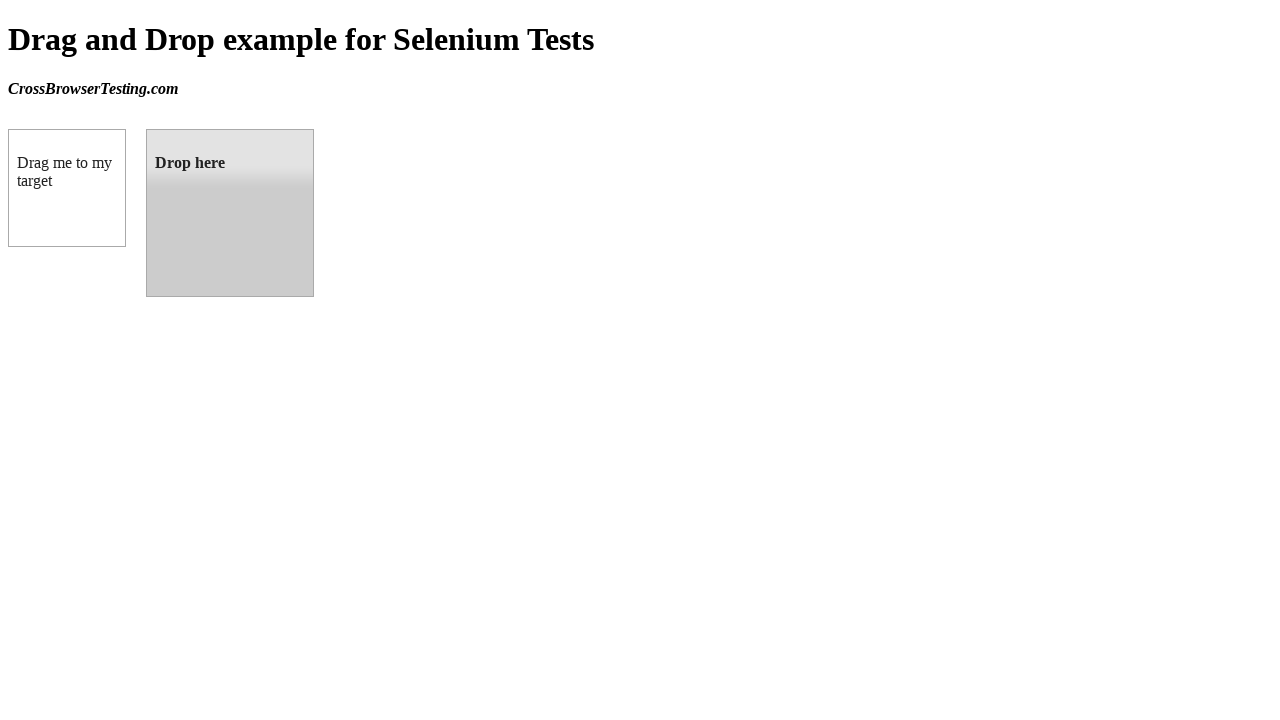

Performed drag and drop from draggable box to droppable target area at (230, 213)
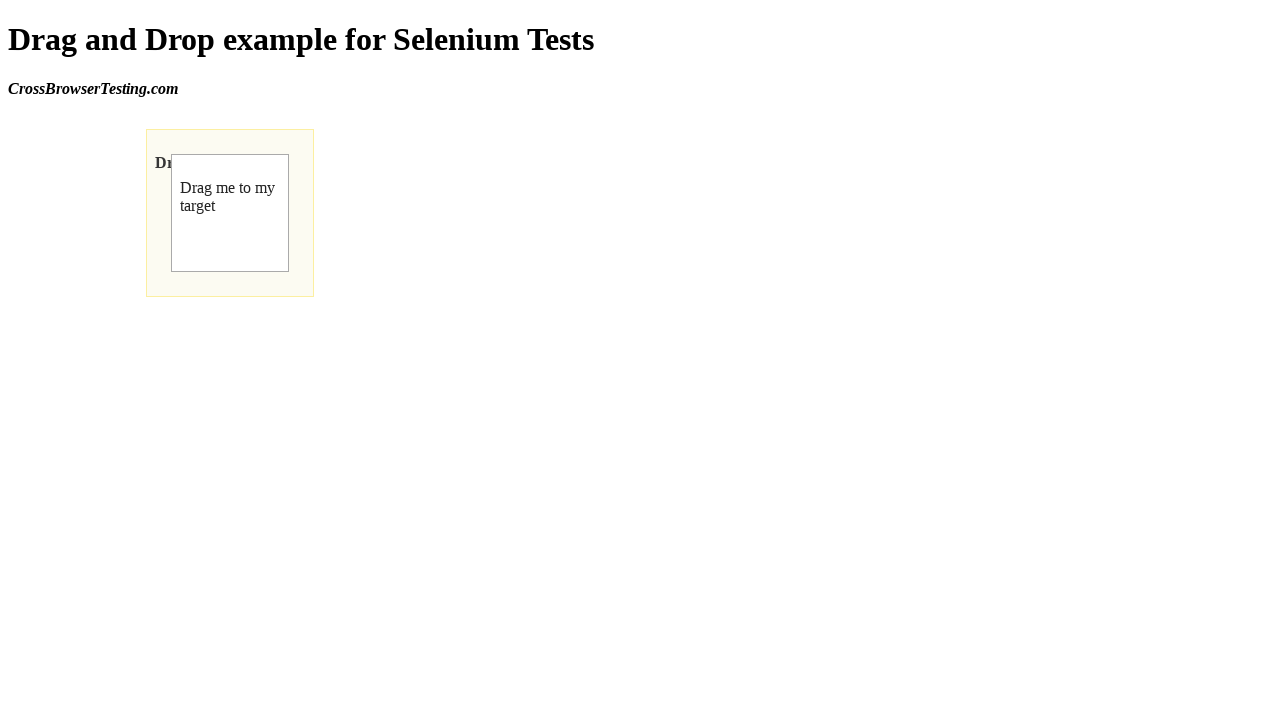

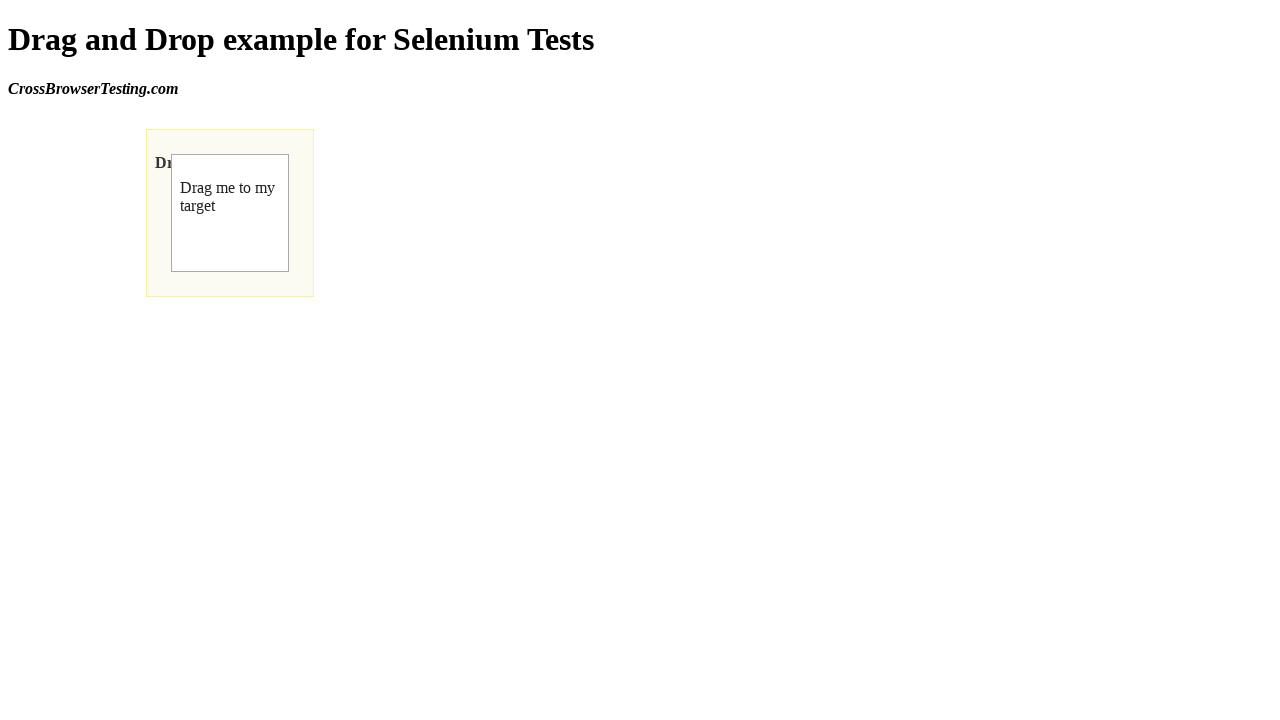